Tests text input functionality by entering a value in an input field, clicking a button, and verifying the button text updates to match the entered value

Starting URL: http://uitestingplayground.com/textinput

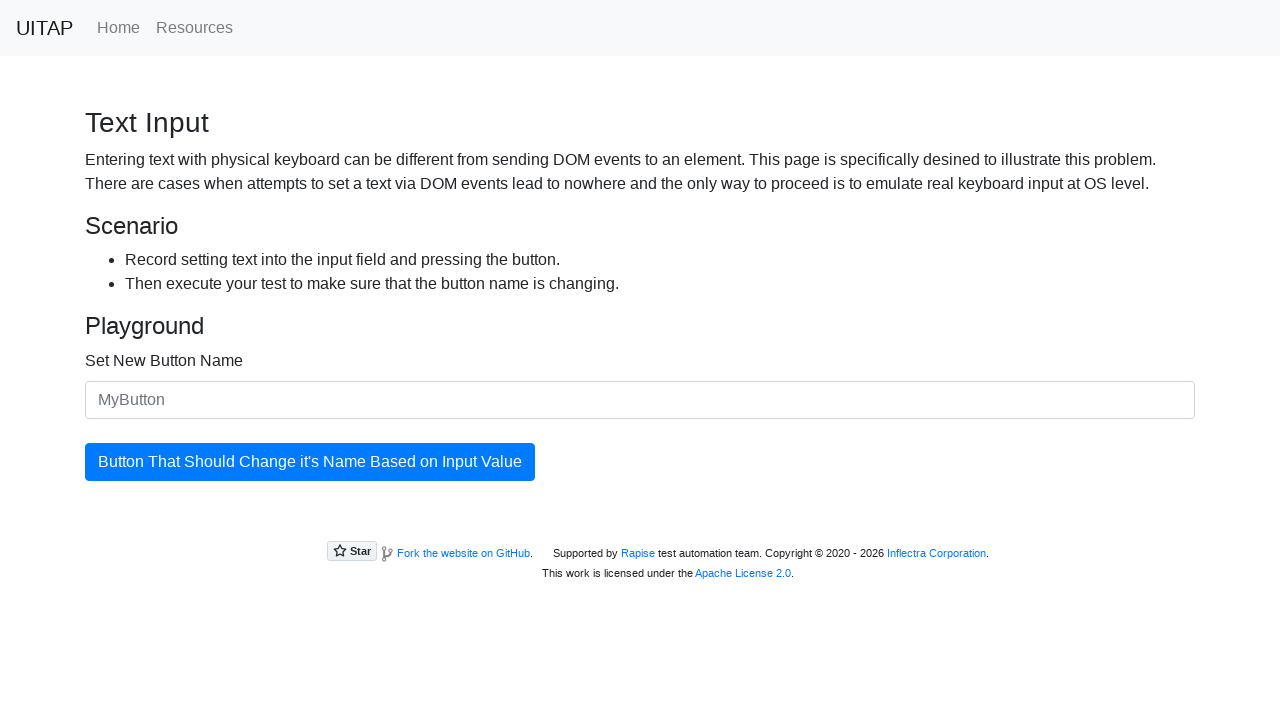

Cleared the input field for new button name on #newButtonName
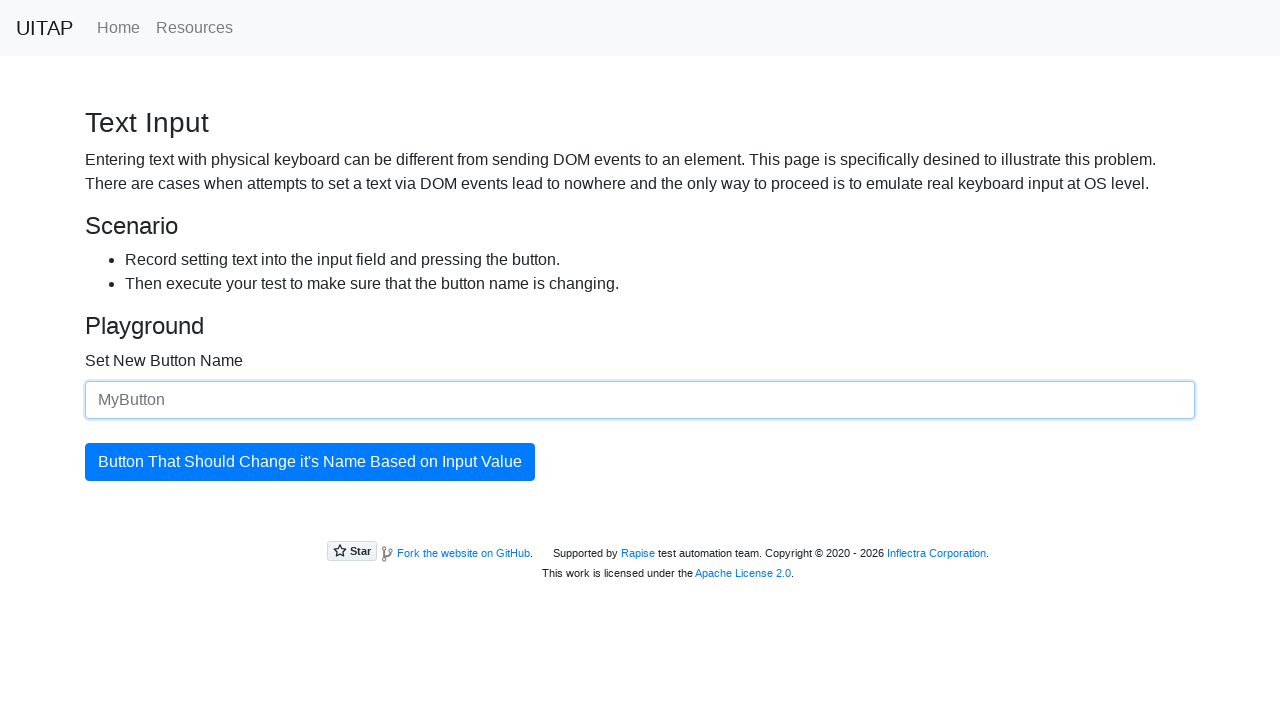

Entered 'SkyPro' in the input field on #newButtonName
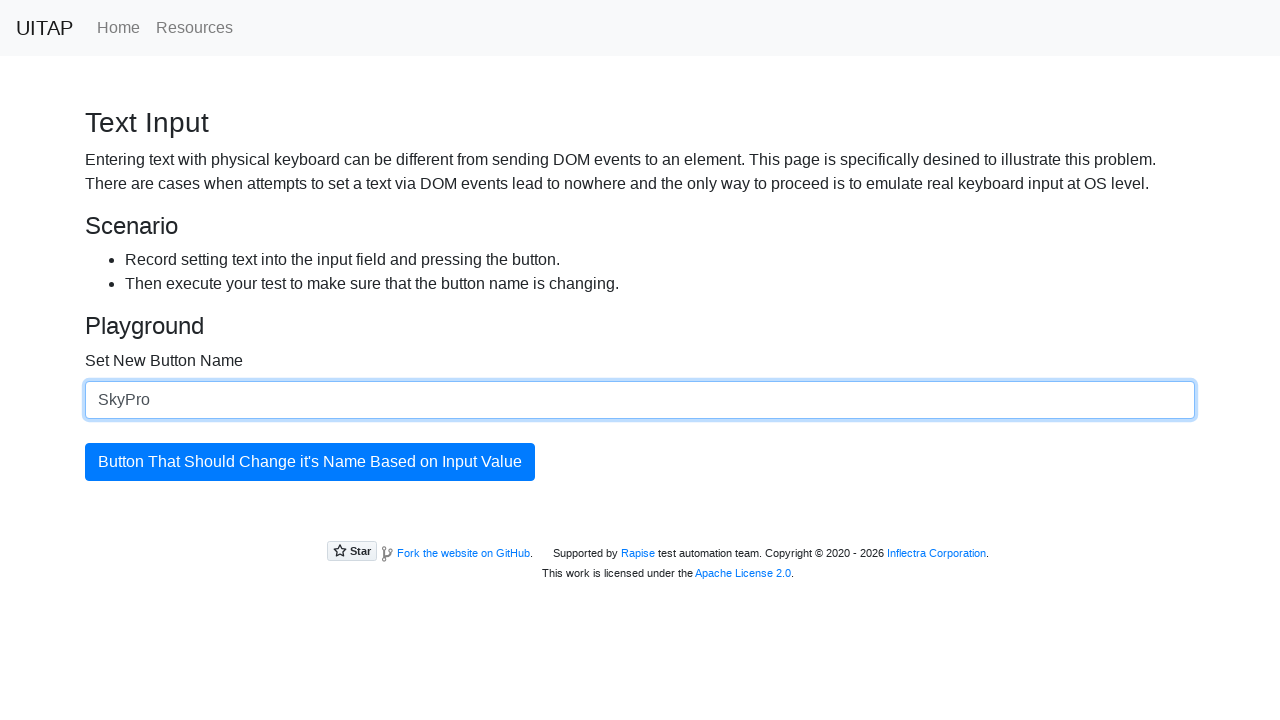

Clicked the updating button to apply the new text at (310, 462) on #updatingButton
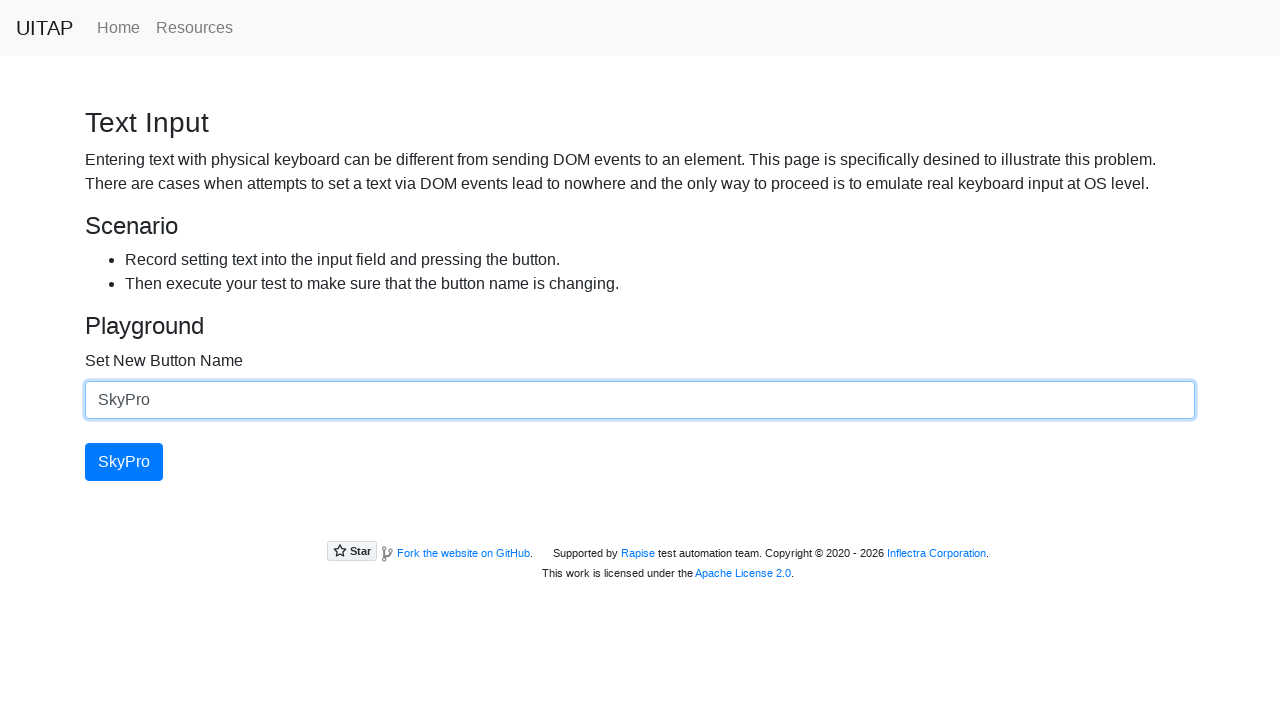

Verified button text updated to 'SkyPro'
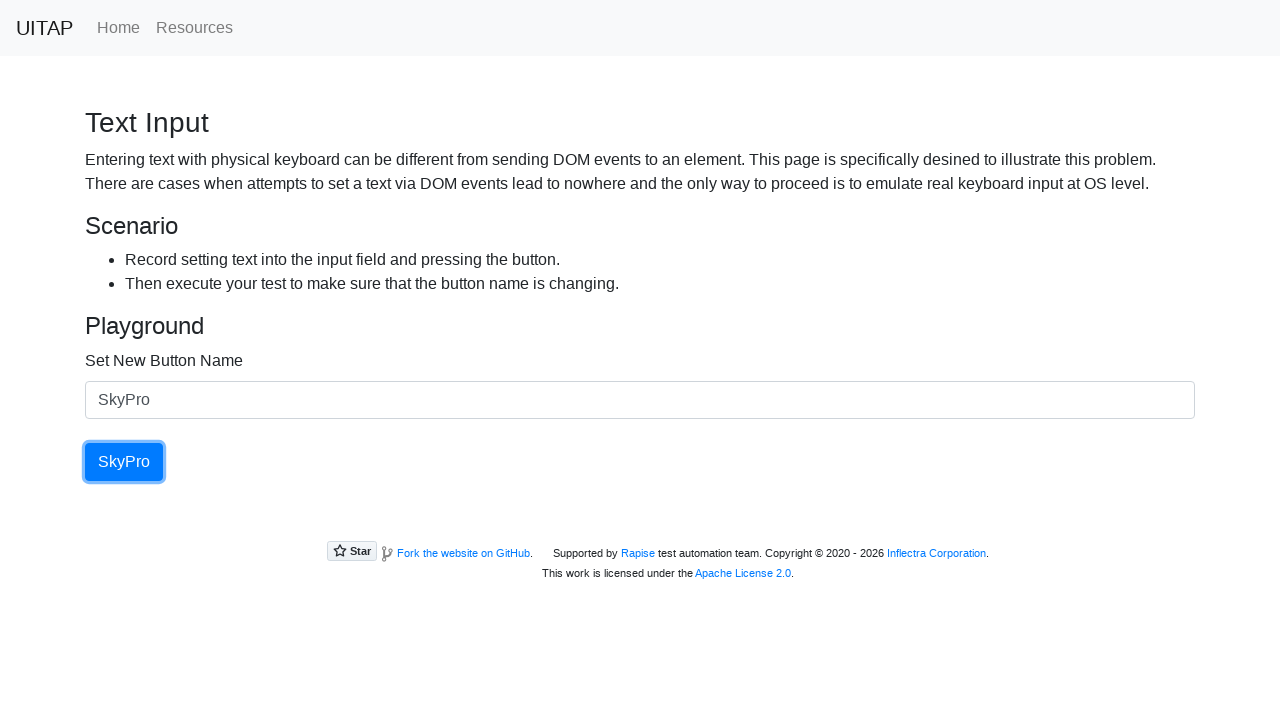

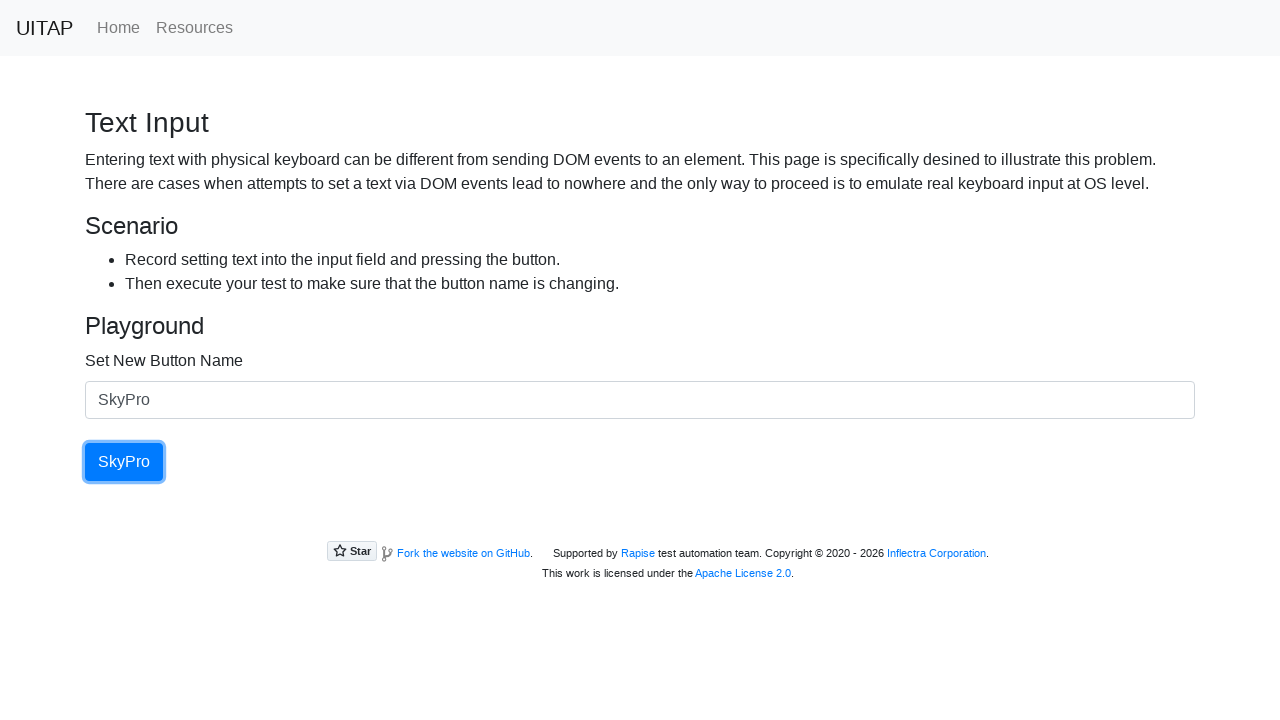